Tests that the company logo is displayed on the OrangeHRM login page

Starting URL: https://opensource-demo.orangehrmlive.com

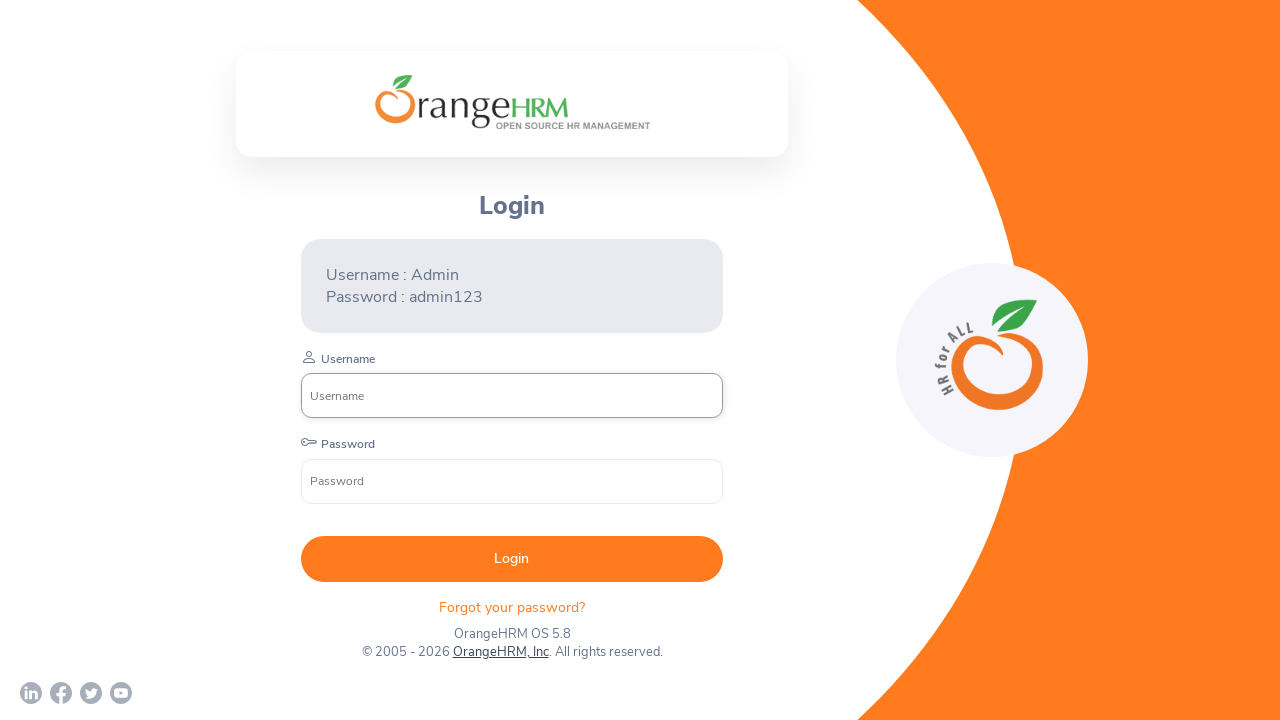

Waited for company logo to load on OrangeHRM login page
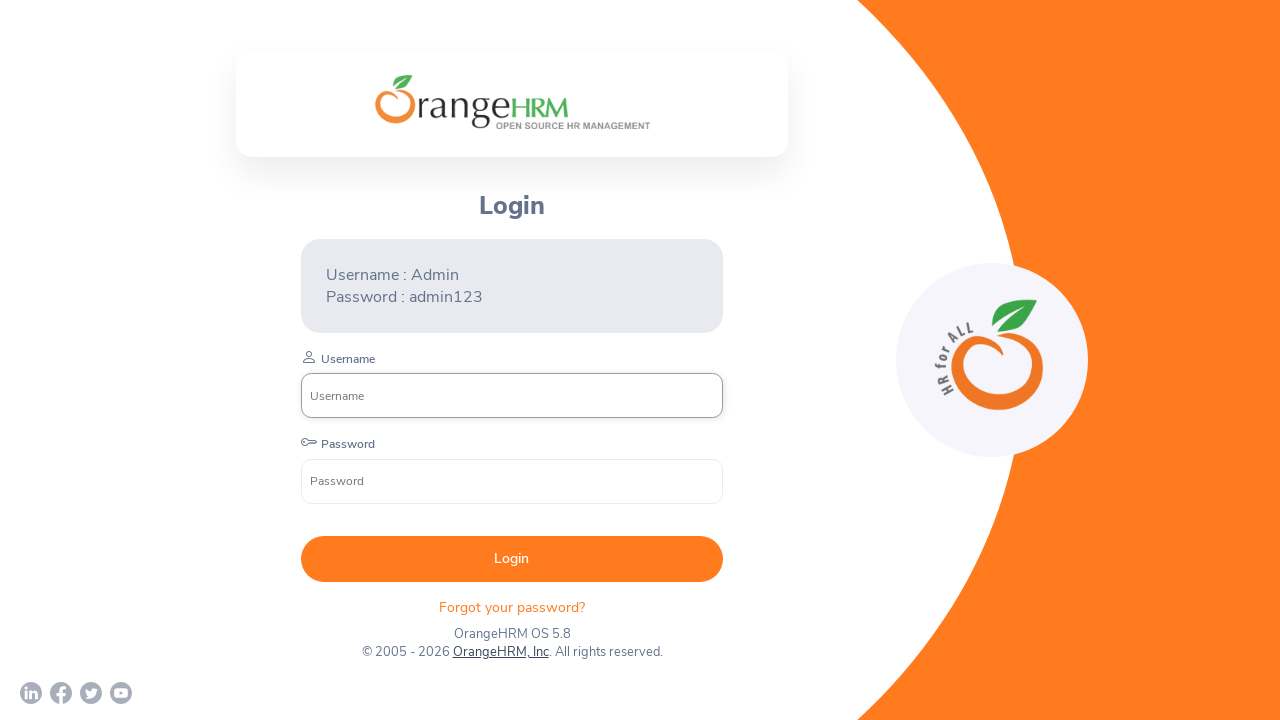

Company logo is displayed and visible on the page
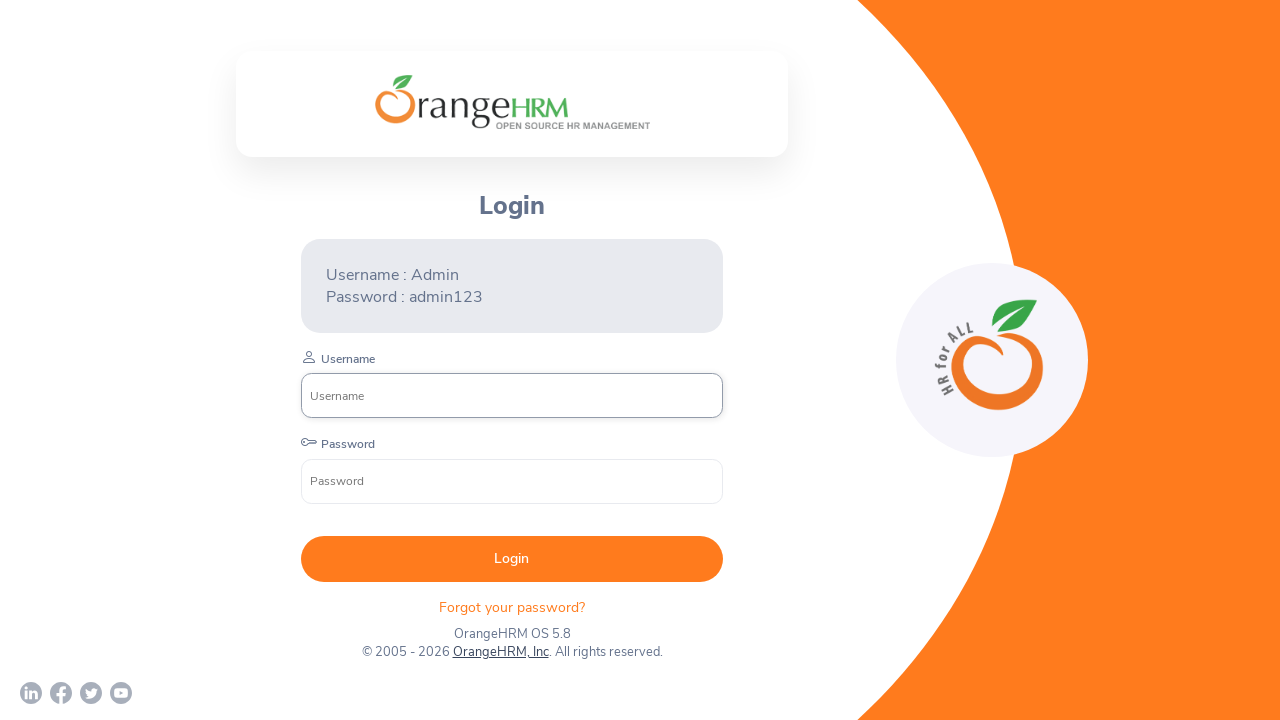

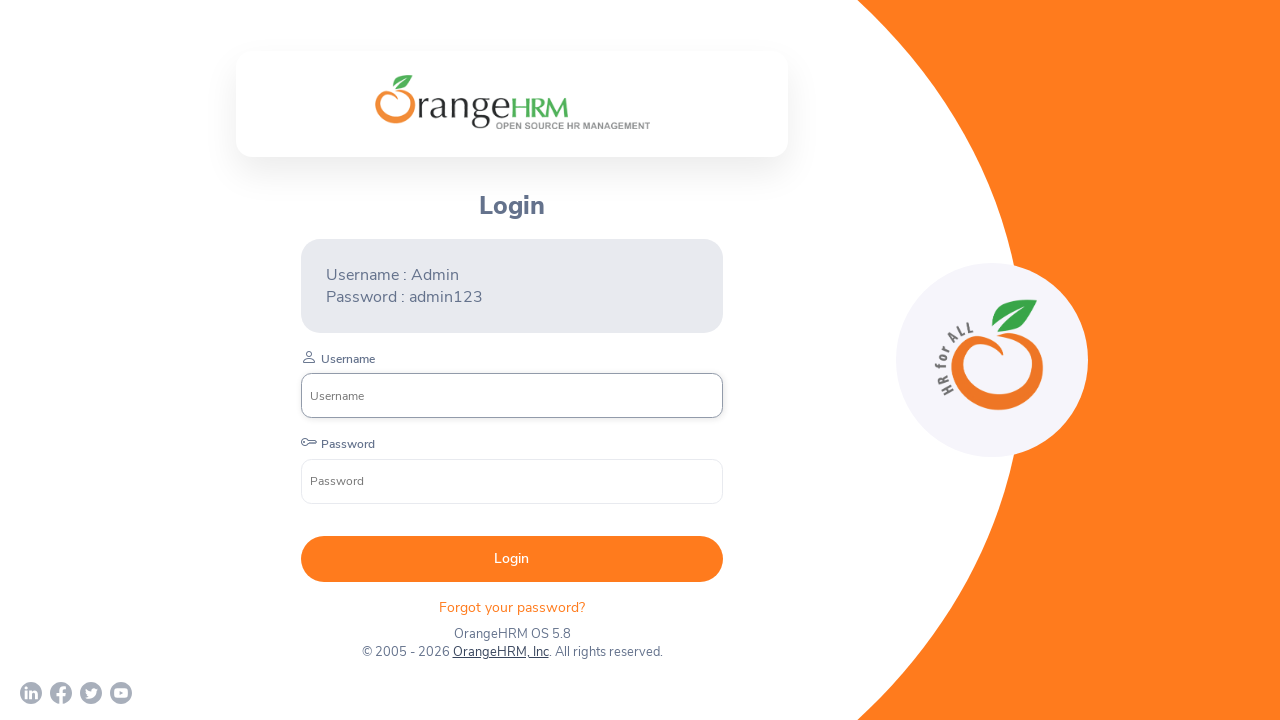